Tests form validation with valid address and 4-digit postal code, expecting postal code error

Starting URL: https://elenarivero.github.io/ejercicio1/index.html

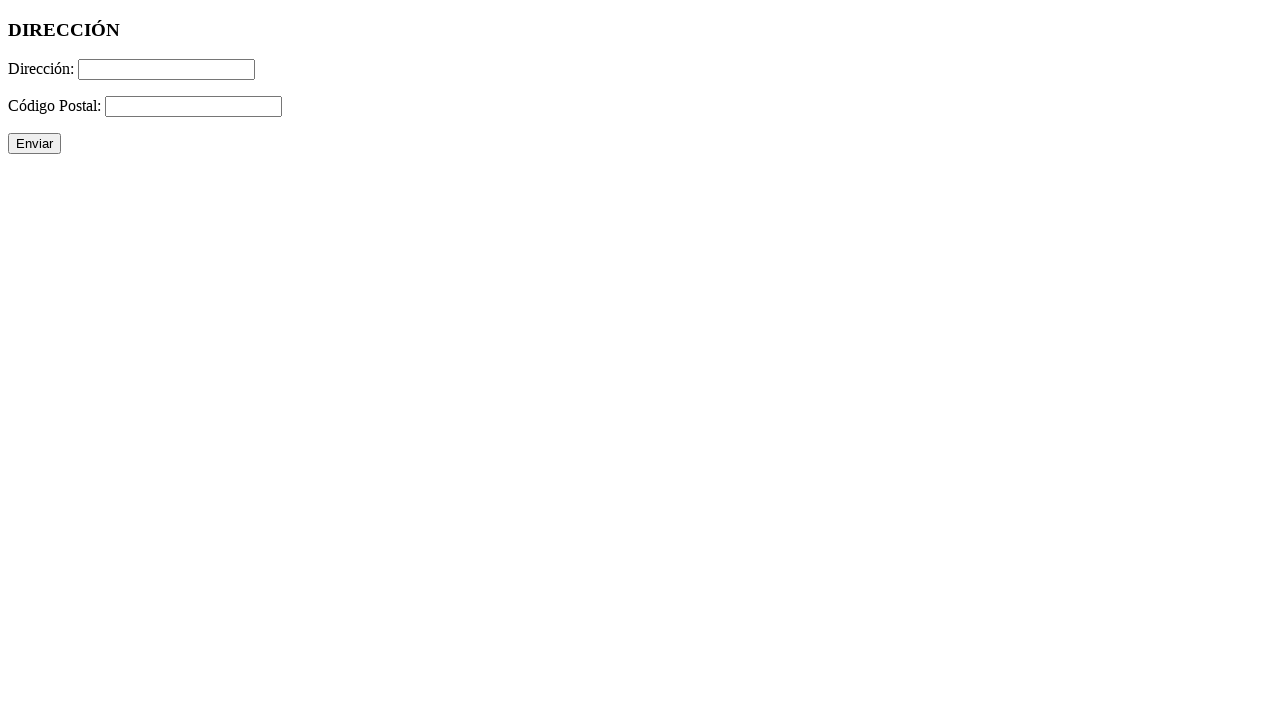

Filled address field with 'C/Procurador, 21\2-D. Sevilla' on #direccion
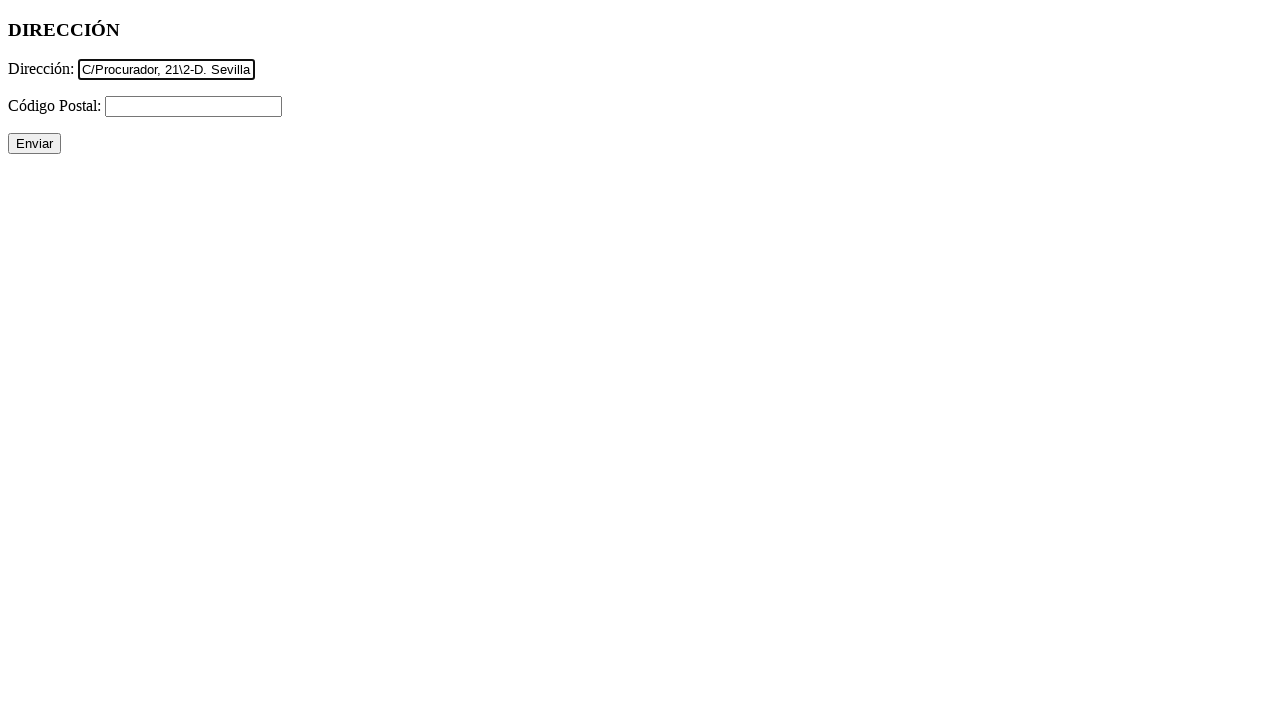

Filled postal code field with 4-digit code '4101' on #cp
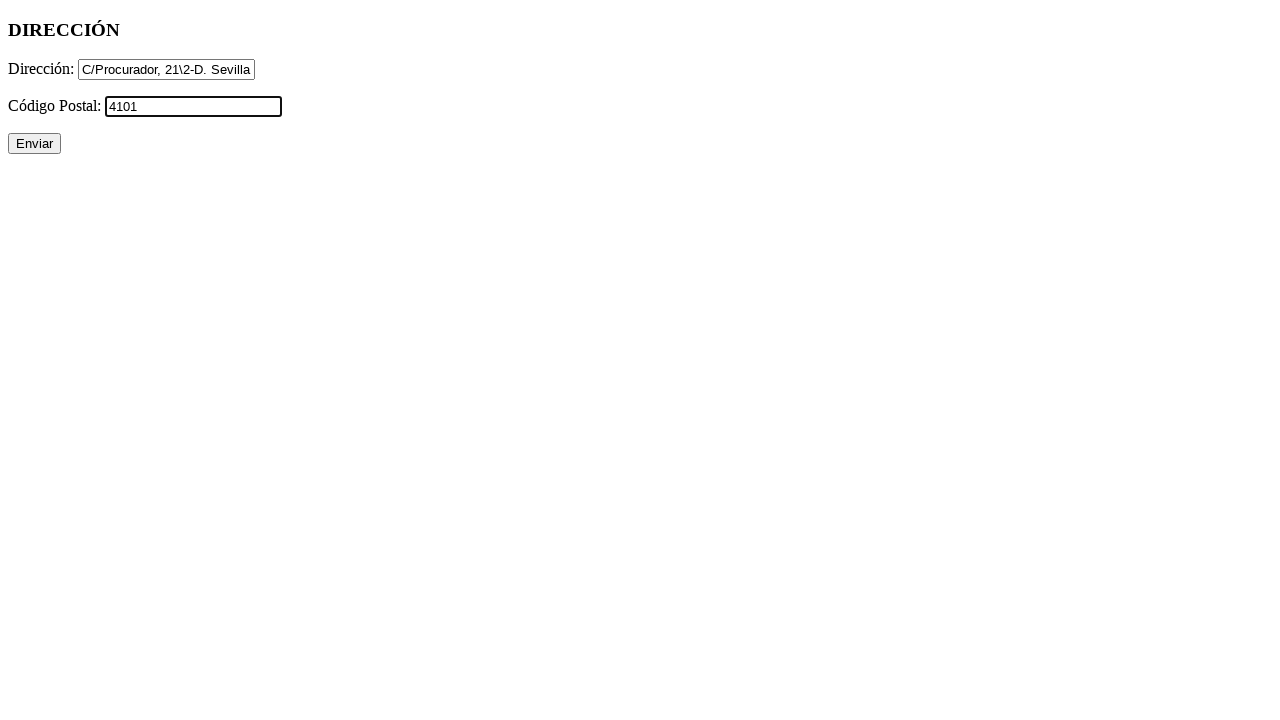

Clicked submit button to validate form at (34, 144) on #enviar
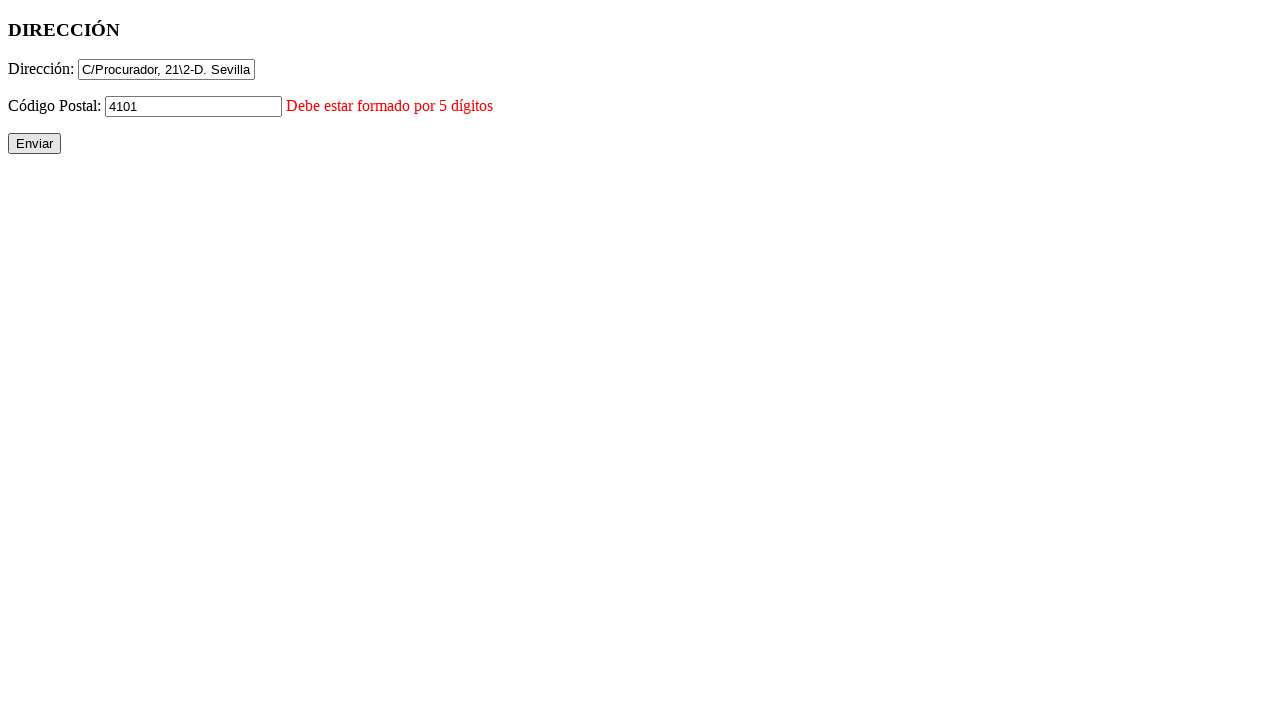

Postal code error message appeared as expected
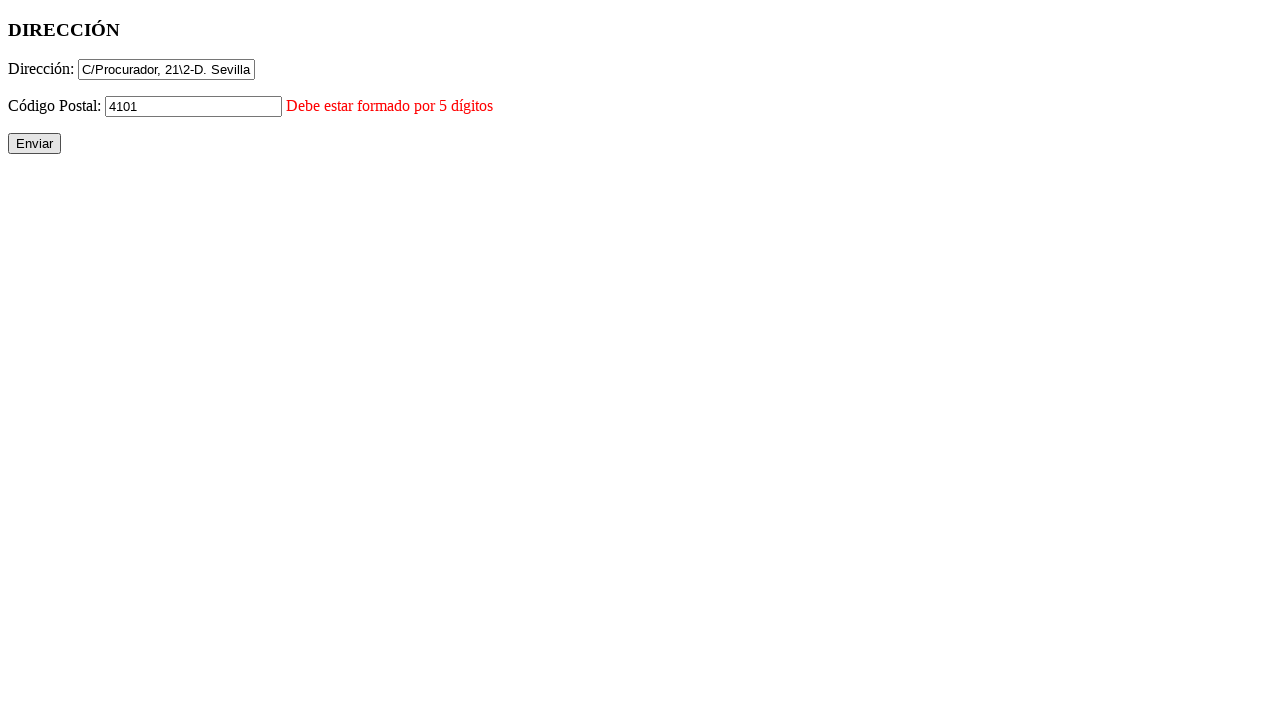

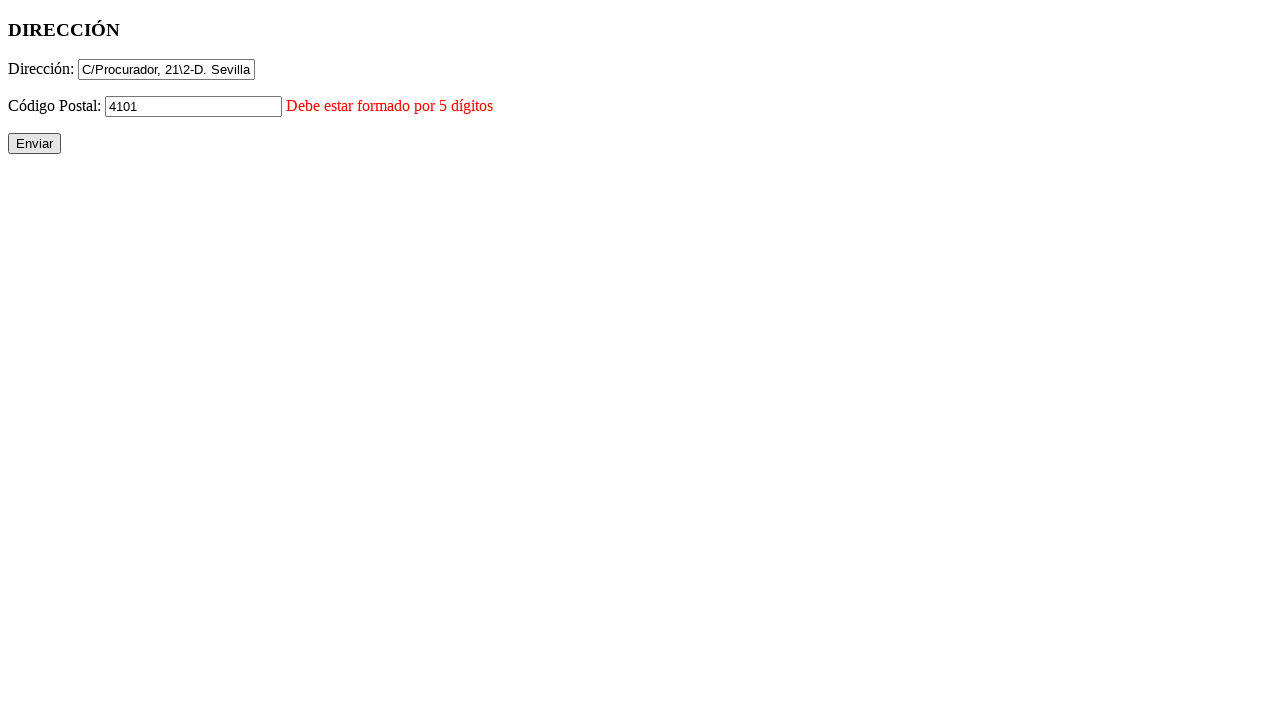